Navigates to a pet adoption website, waits for the dog listings to load, and scrolls through the page to load all available results.

Starting URL: https://24petconnect.com/HaywardAdoptablePets?at=DOG

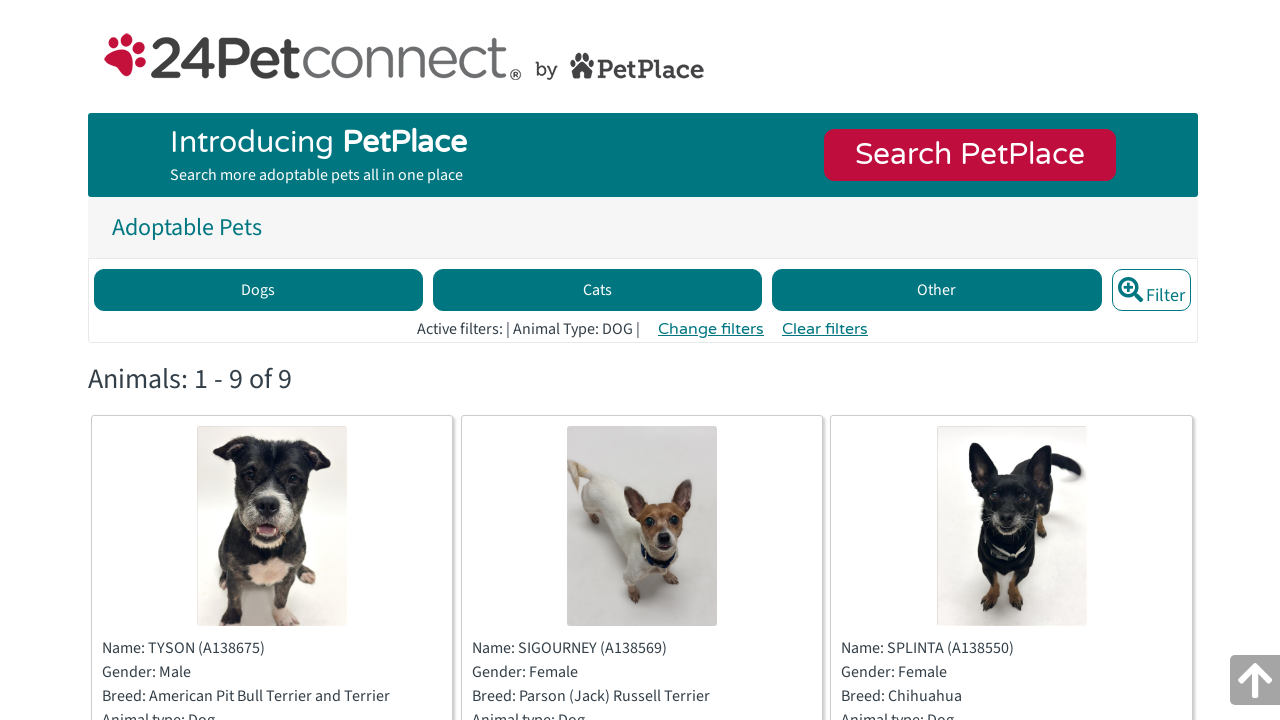

Waited for dog listing cards to load
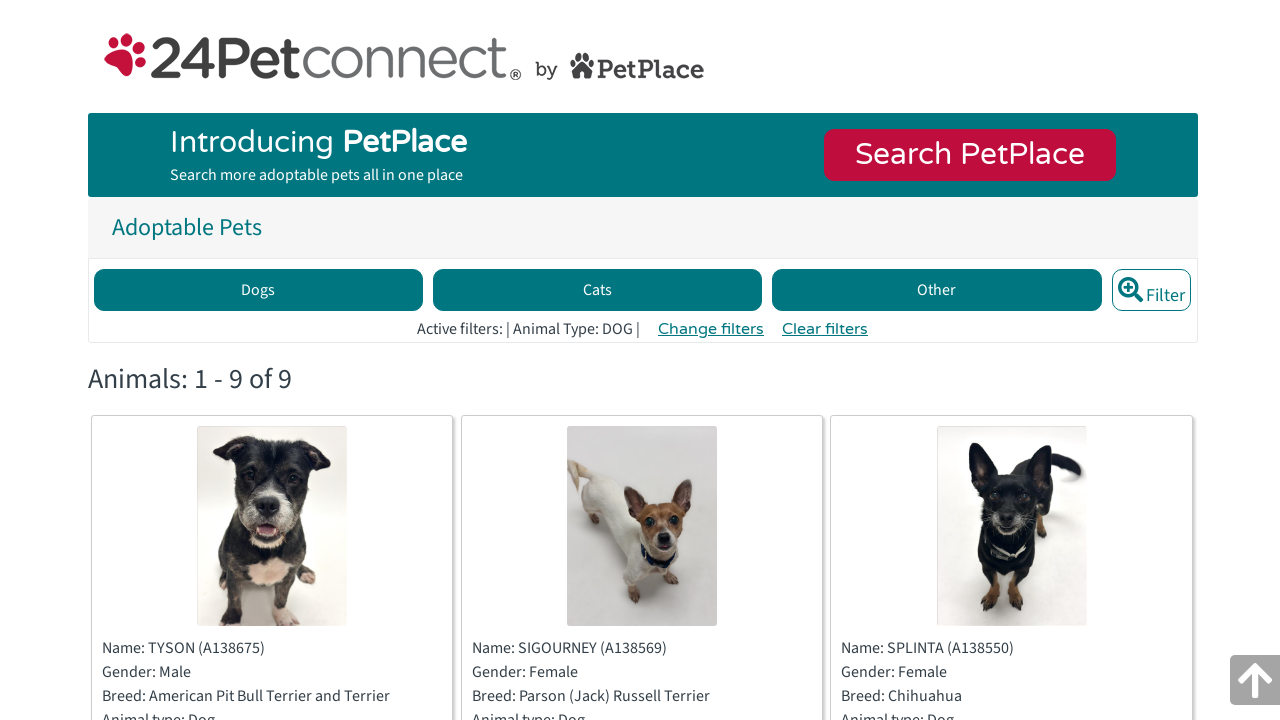

Scrolled to bottom of page to load more listings
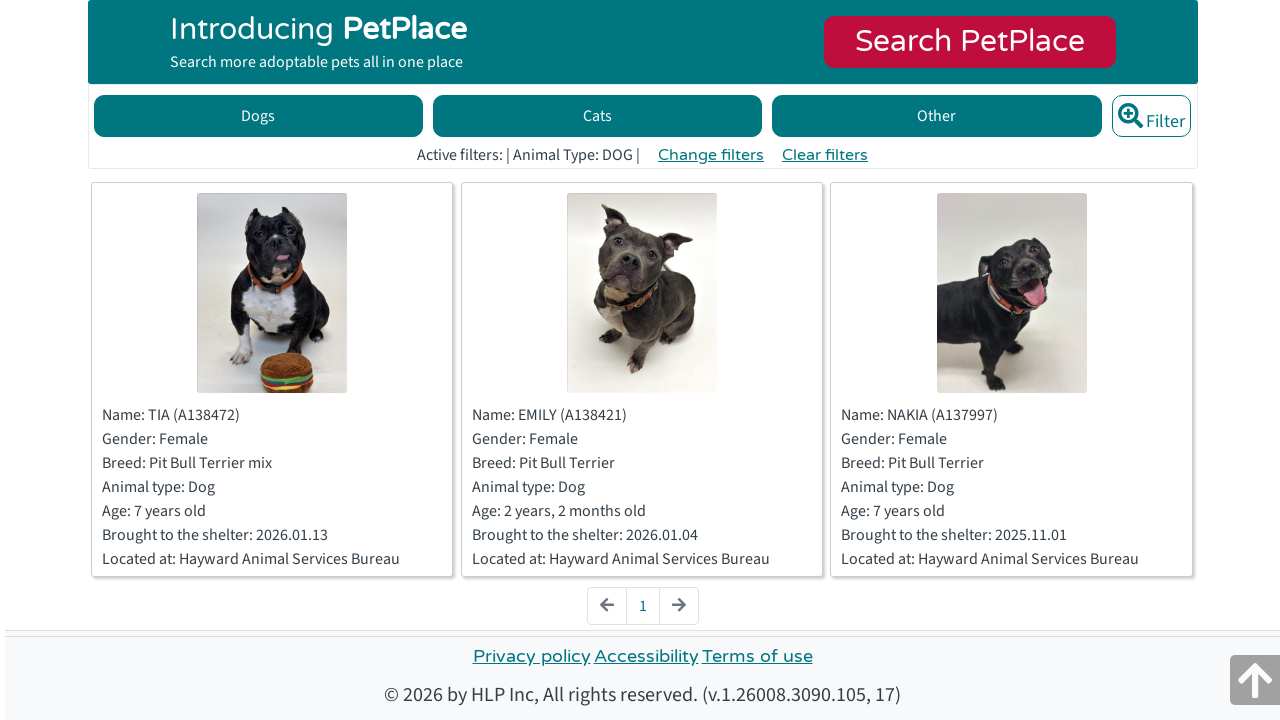

Waited 2 seconds for listings to load
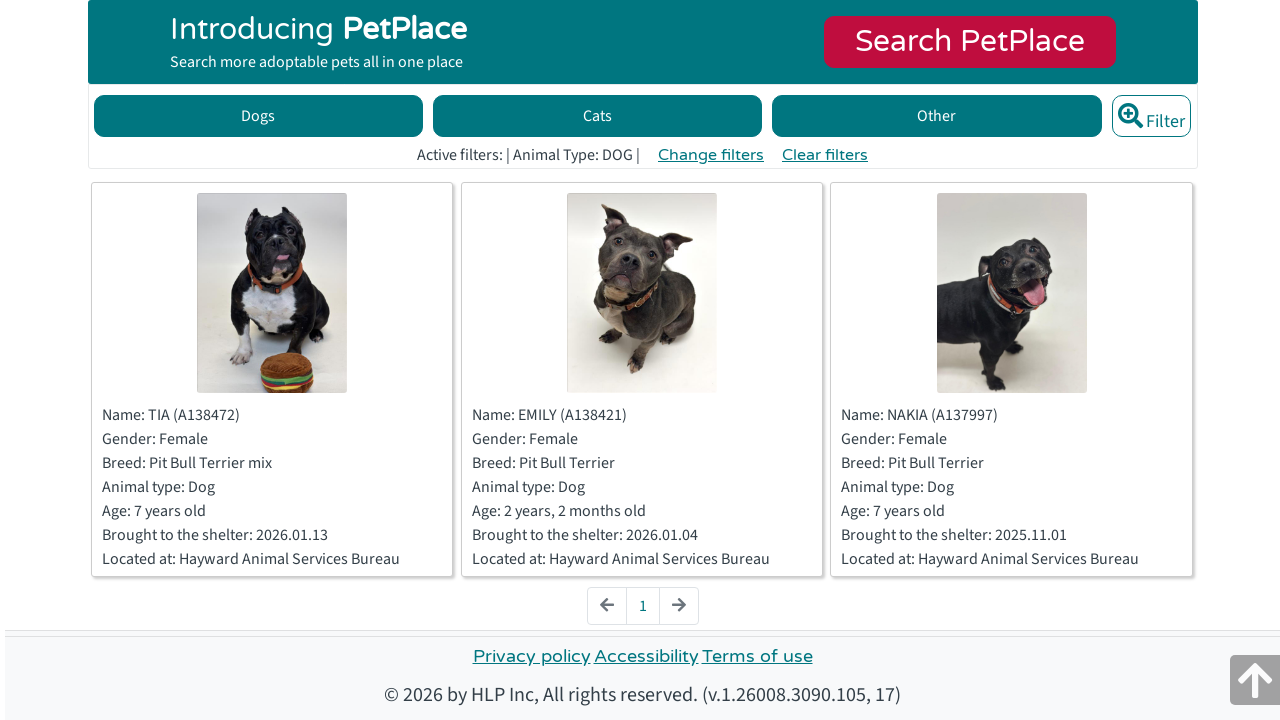

Scrolled to bottom of page to load more listings
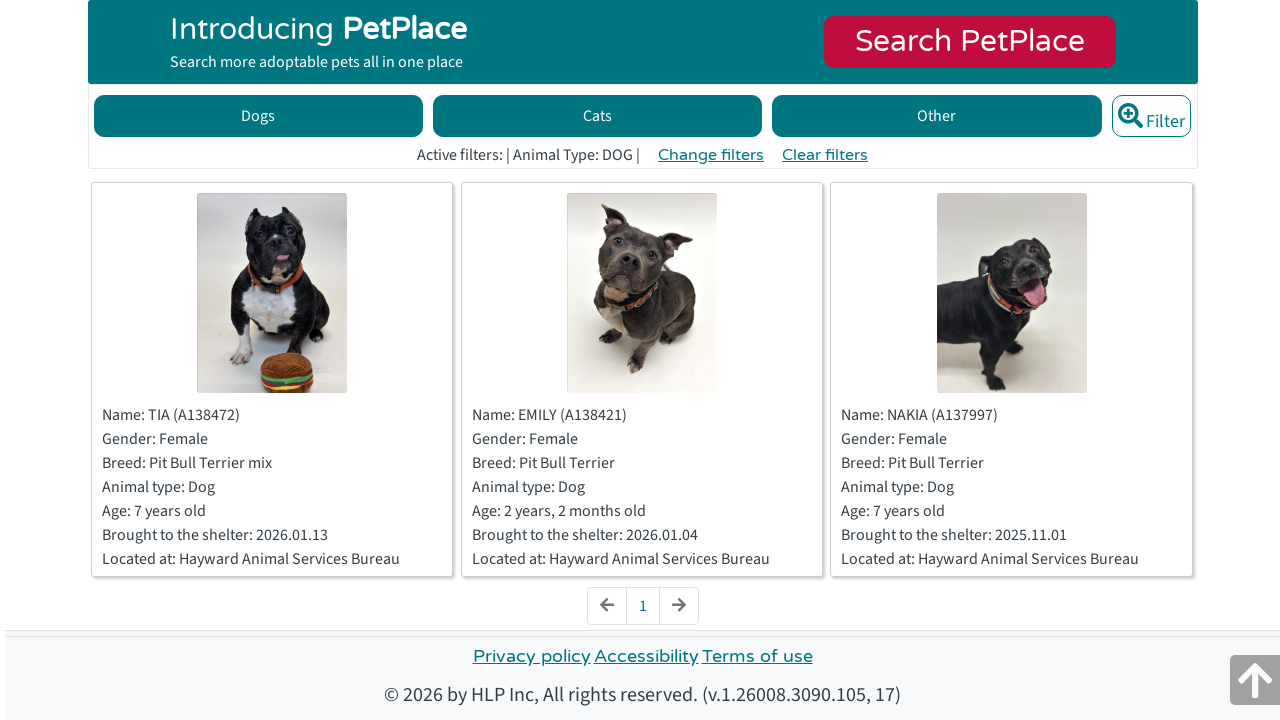

Waited 2 seconds for listings to load
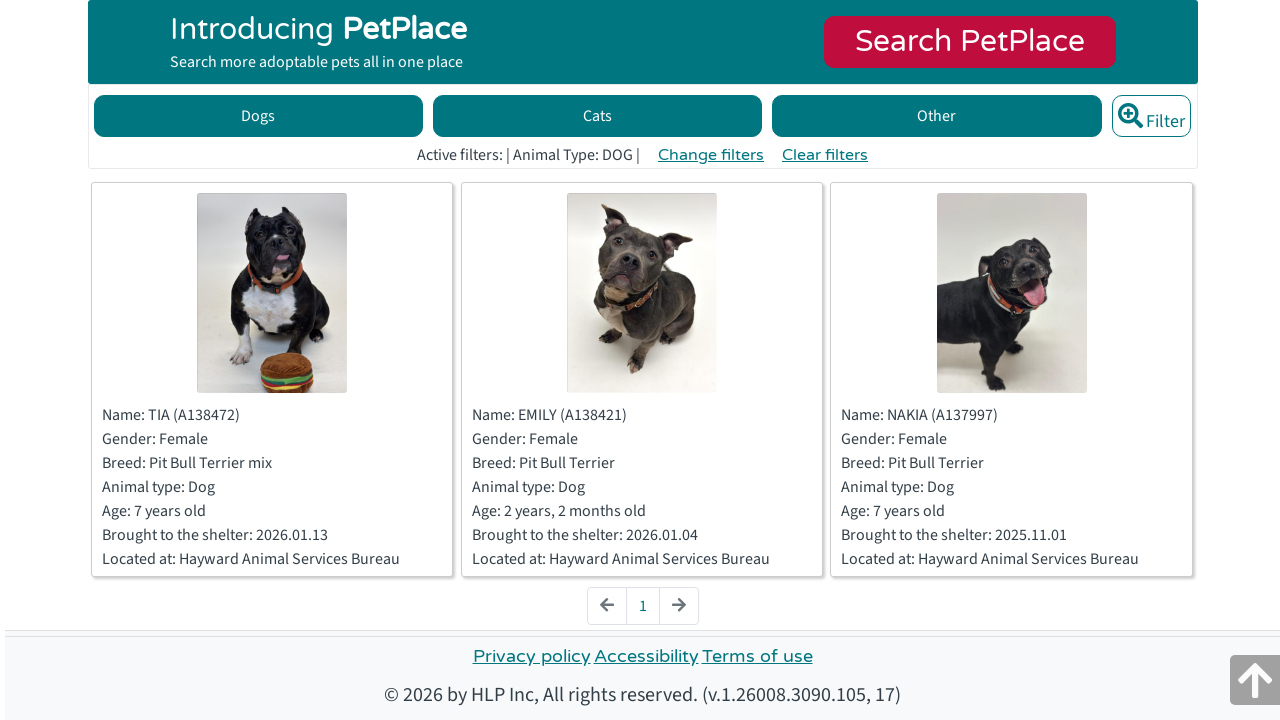

Scrolled to bottom of page to load more listings
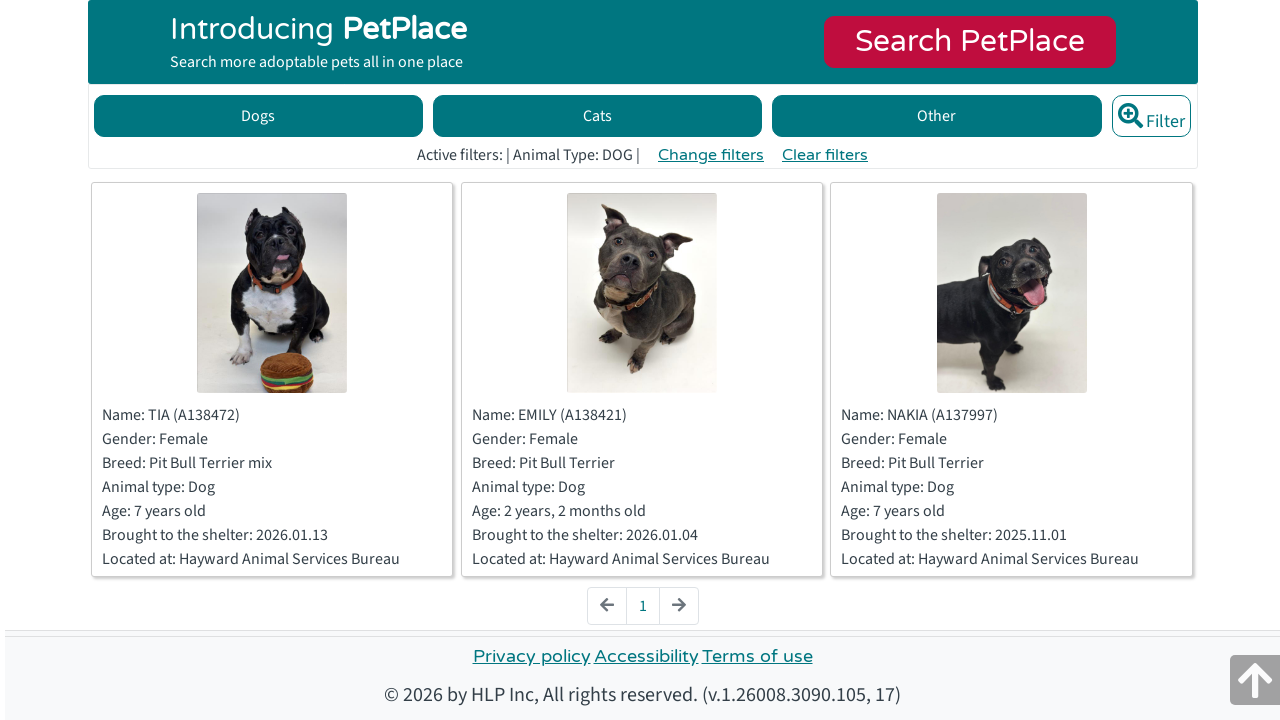

Waited 2 seconds for listings to load
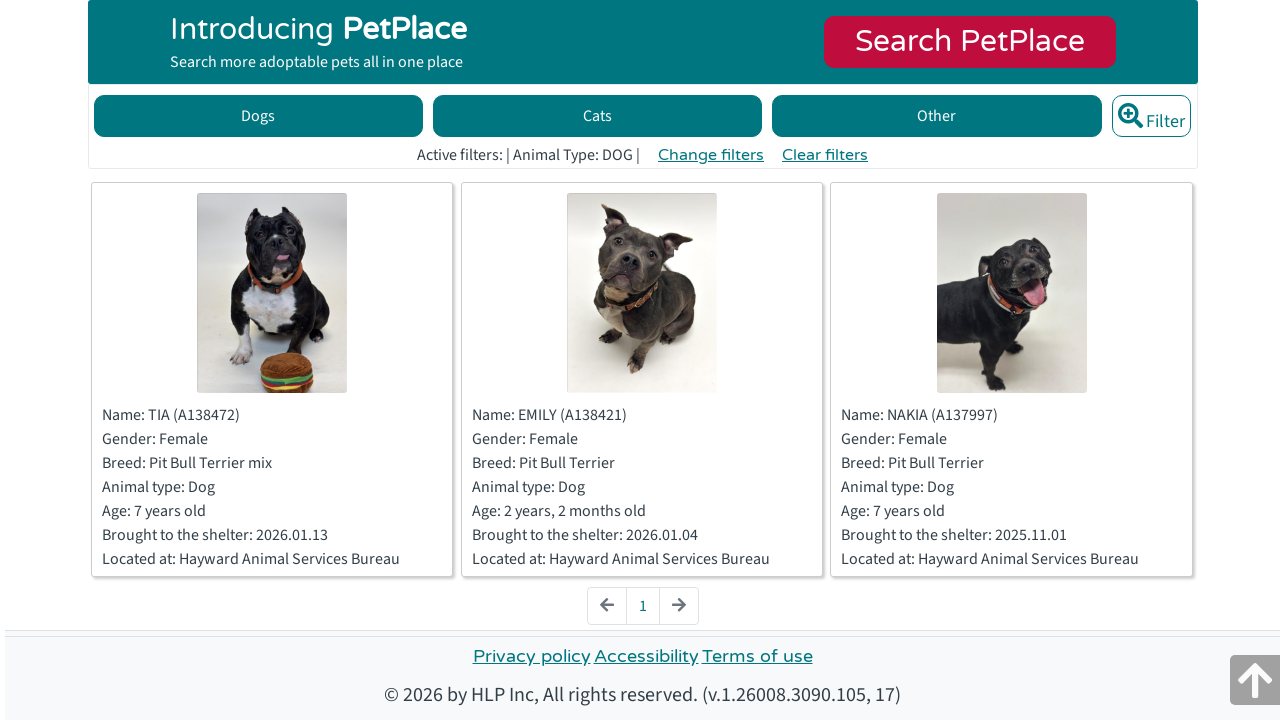

Verified dog listing cards are present on page
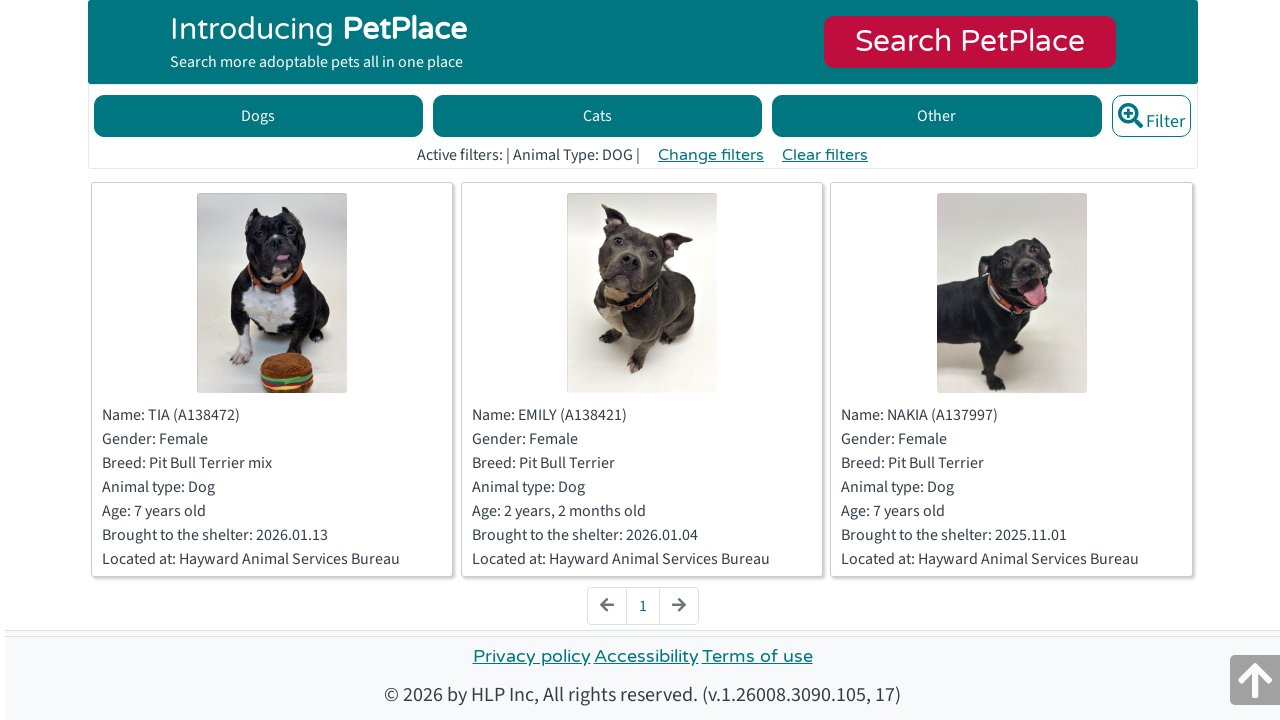

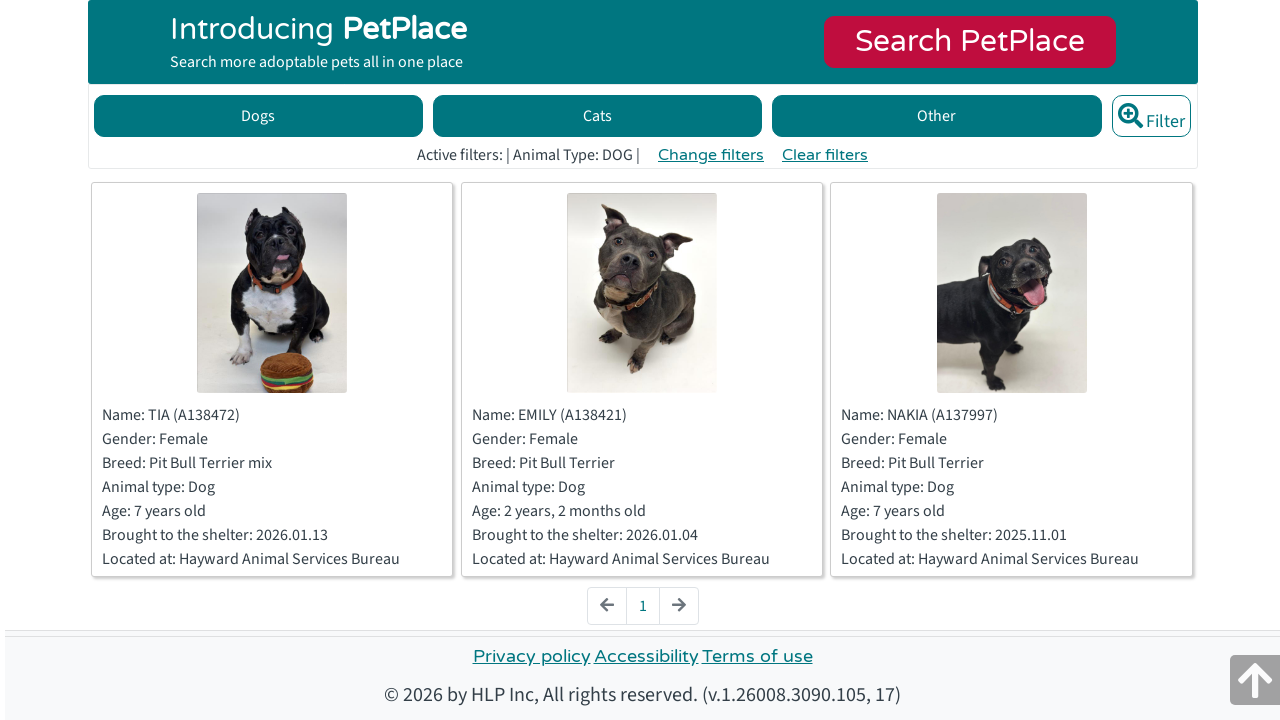